Tests the button calculator's addition functionality by entering 123 + 456 and verifying the result equals 579.

Starting URL: https://kalk.pro/finish/wallpaper/

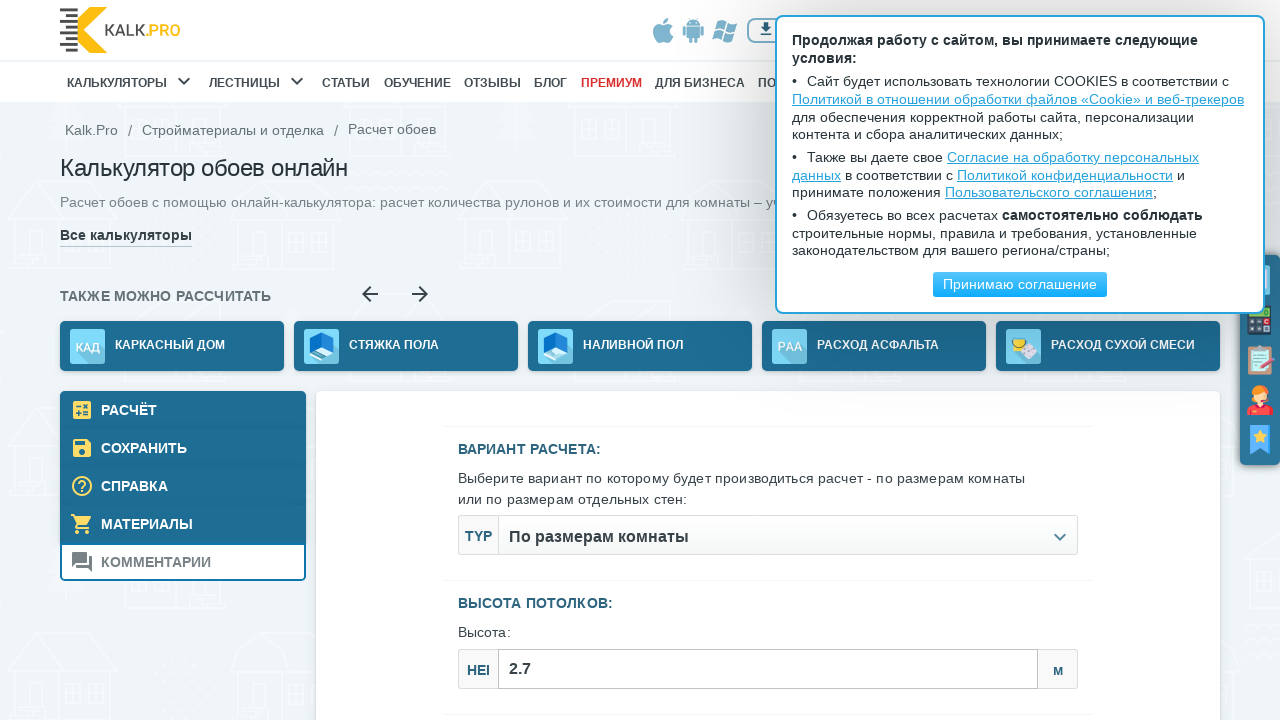

Clicked to open calculator overlay at (1260, 320) on .js--onclick-callCalc
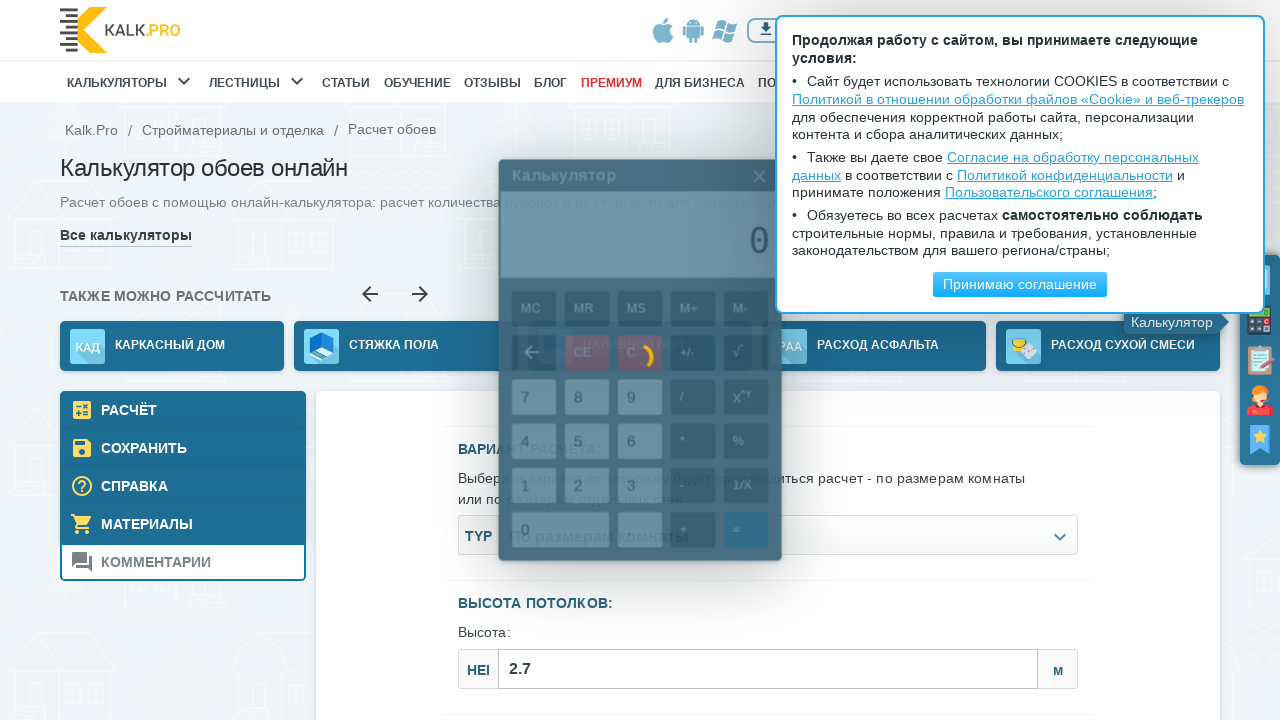

Waited 5 seconds for calculator to open
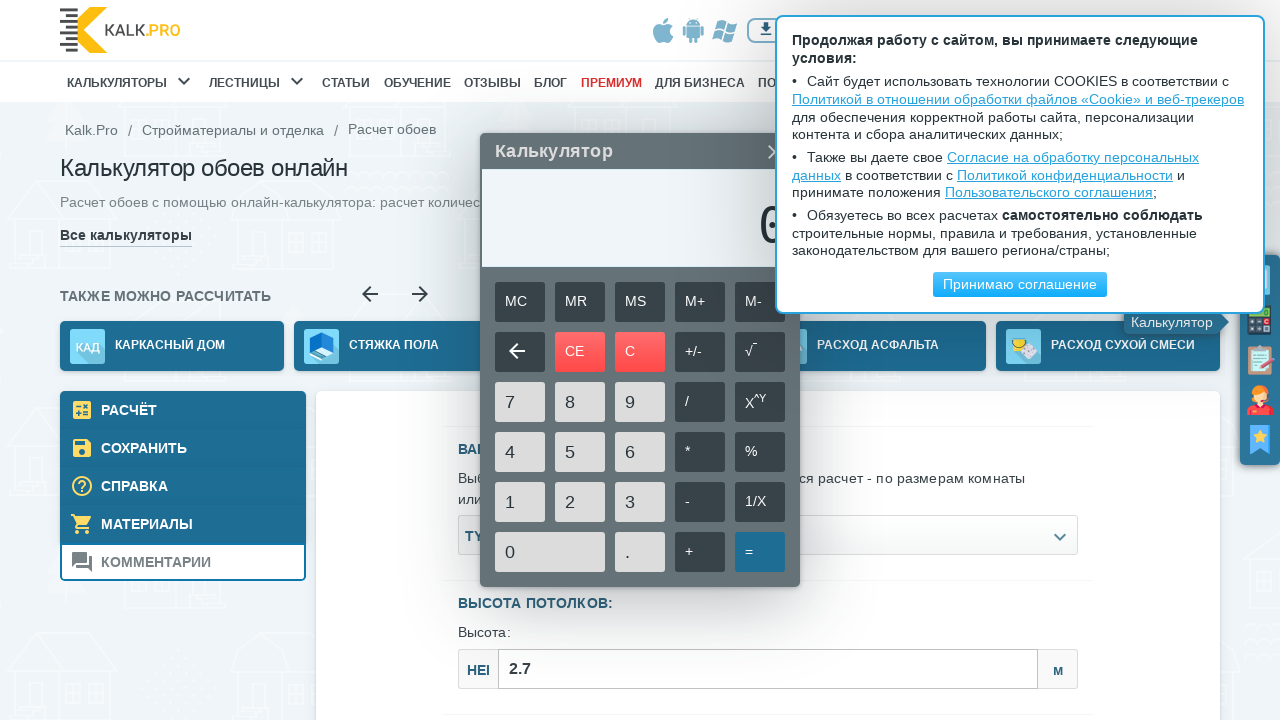

Clicked digit 1 at (520, 502) on [name='1']
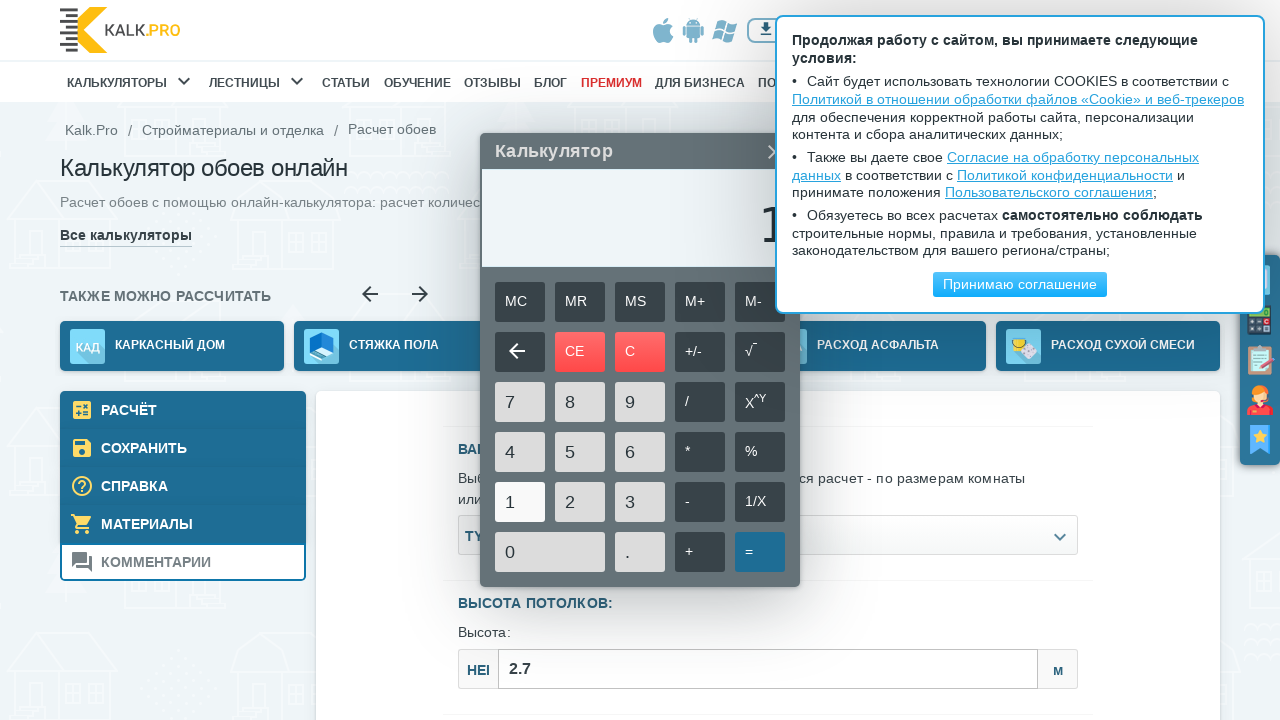

Clicked digit 2 at (580, 502) on [name='2']
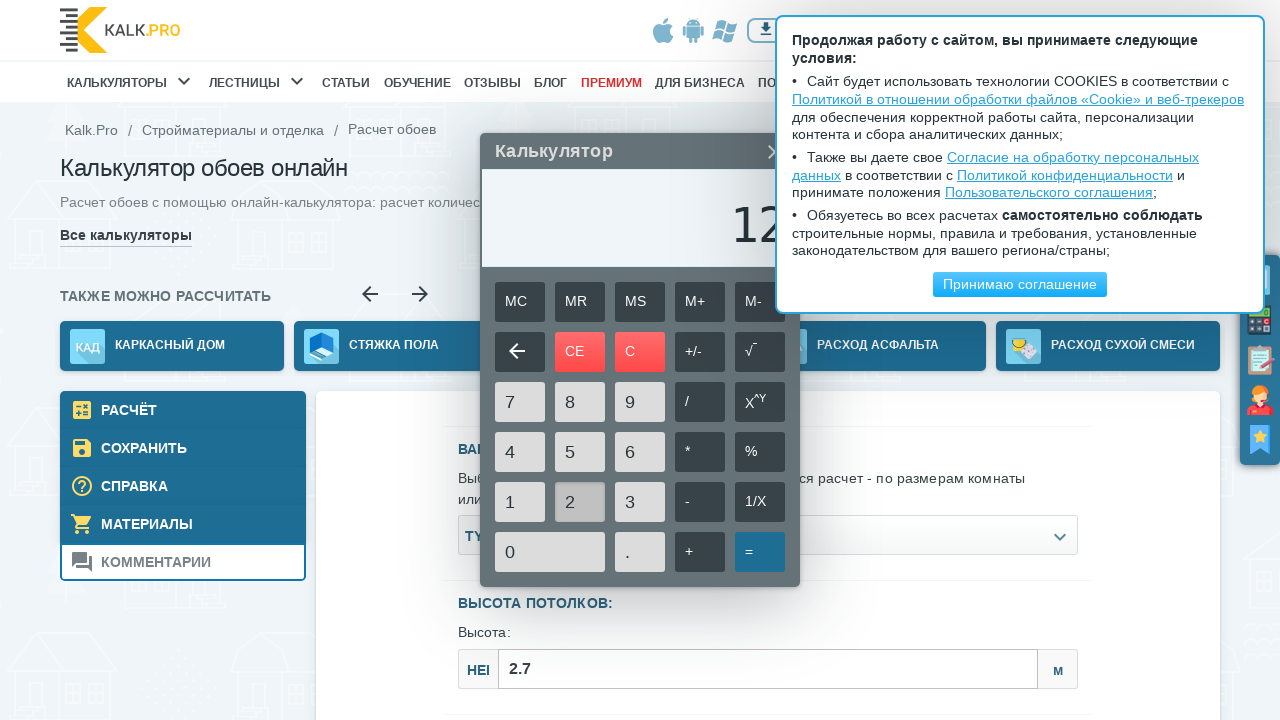

Clicked digit 3 at (640, 502) on [name='3']
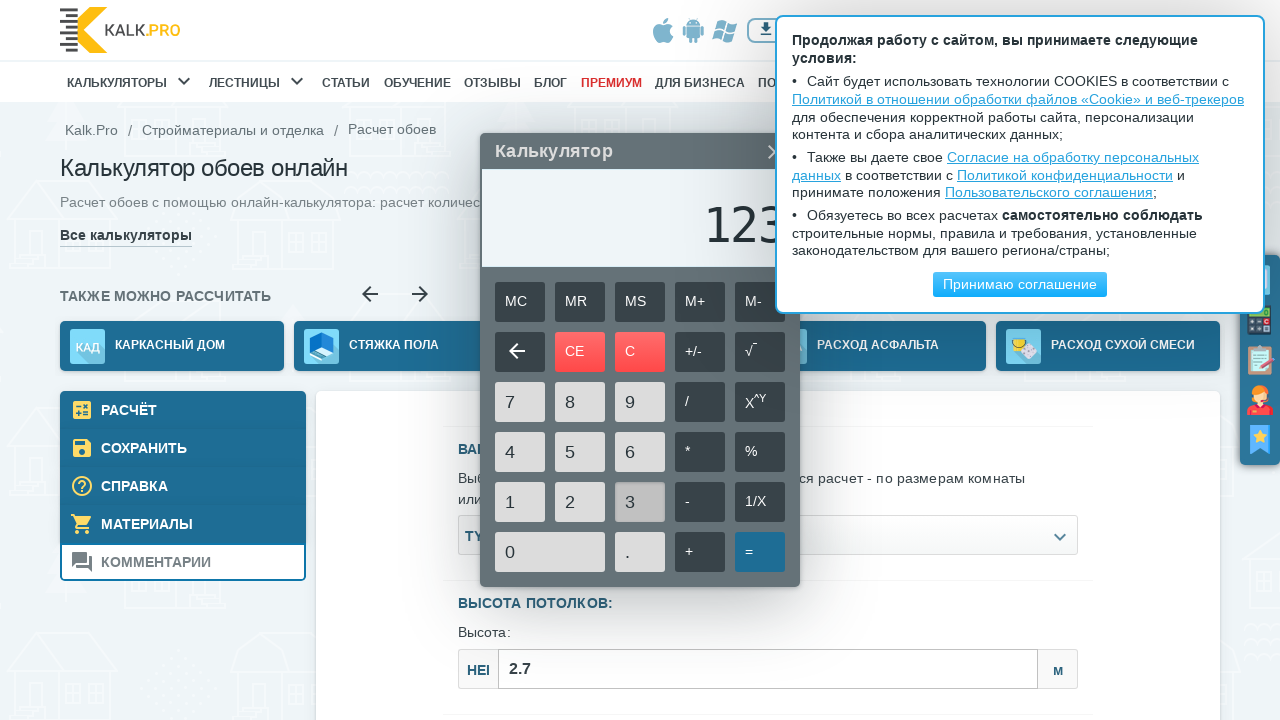

Clicked plus (+) button at (700, 552) on [name='+']
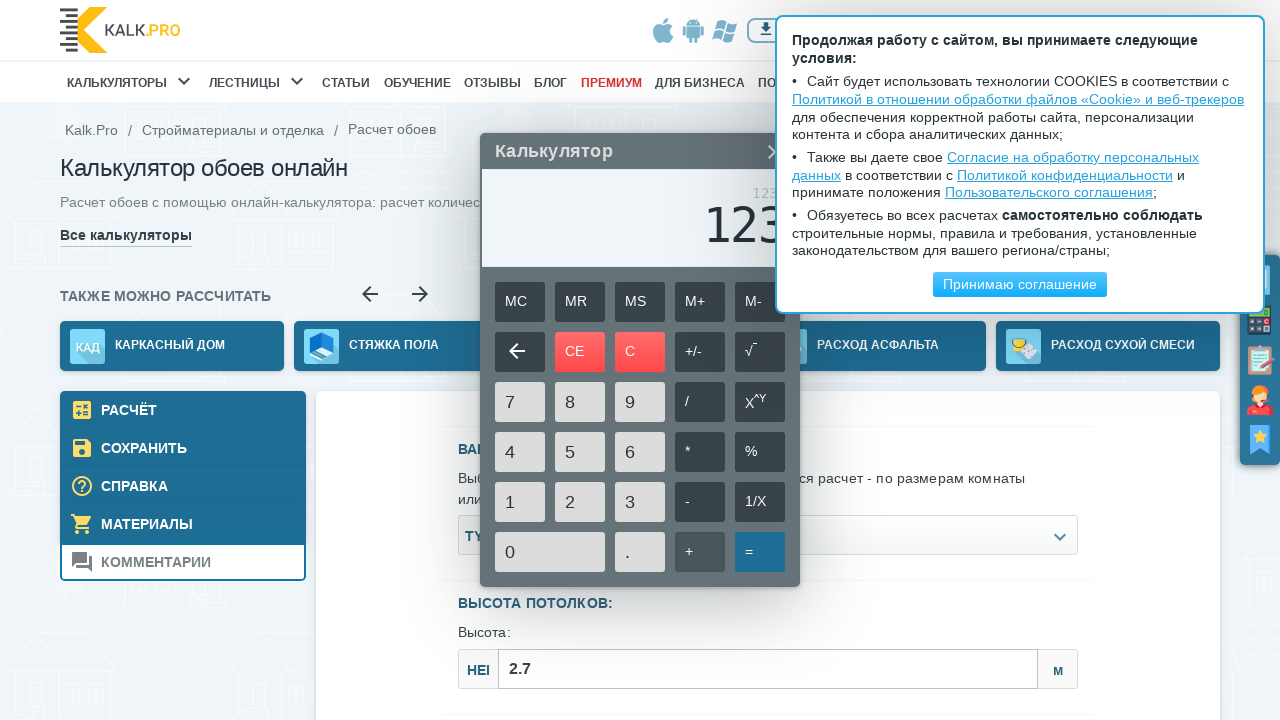

Clicked digit 4 at (520, 452) on [name='4']
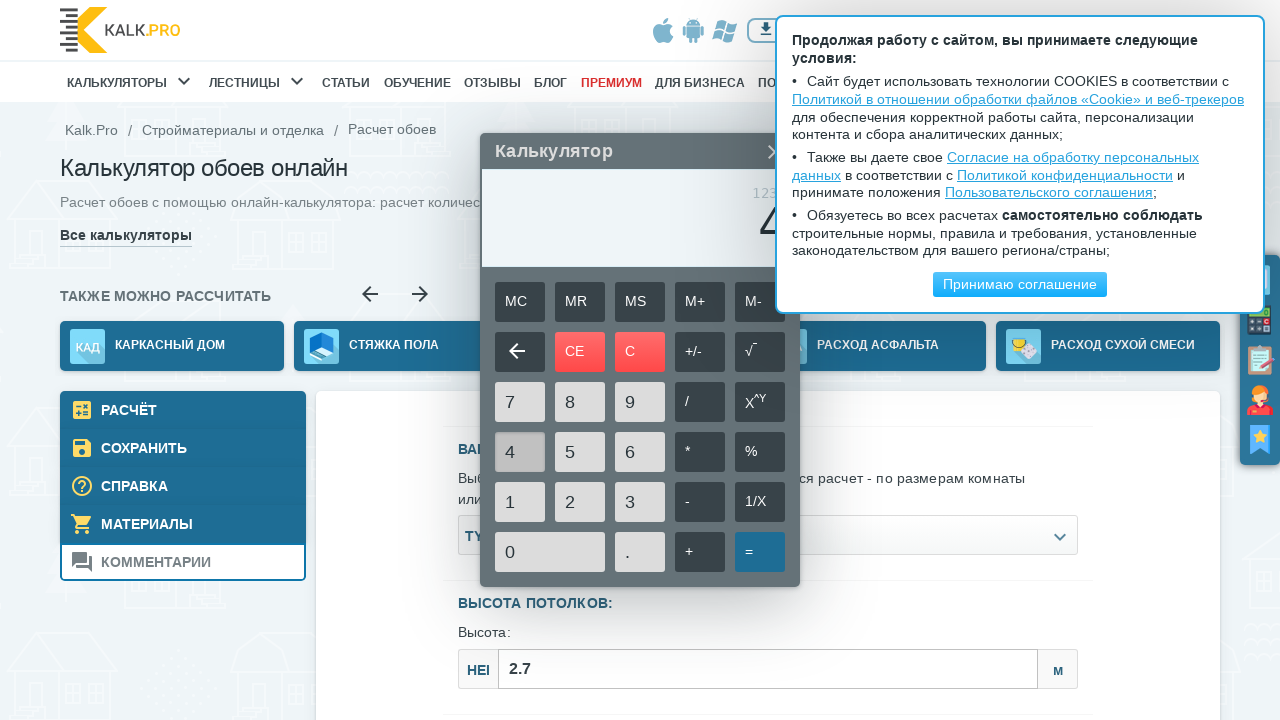

Clicked digit 5 at (580, 452) on [name='5']
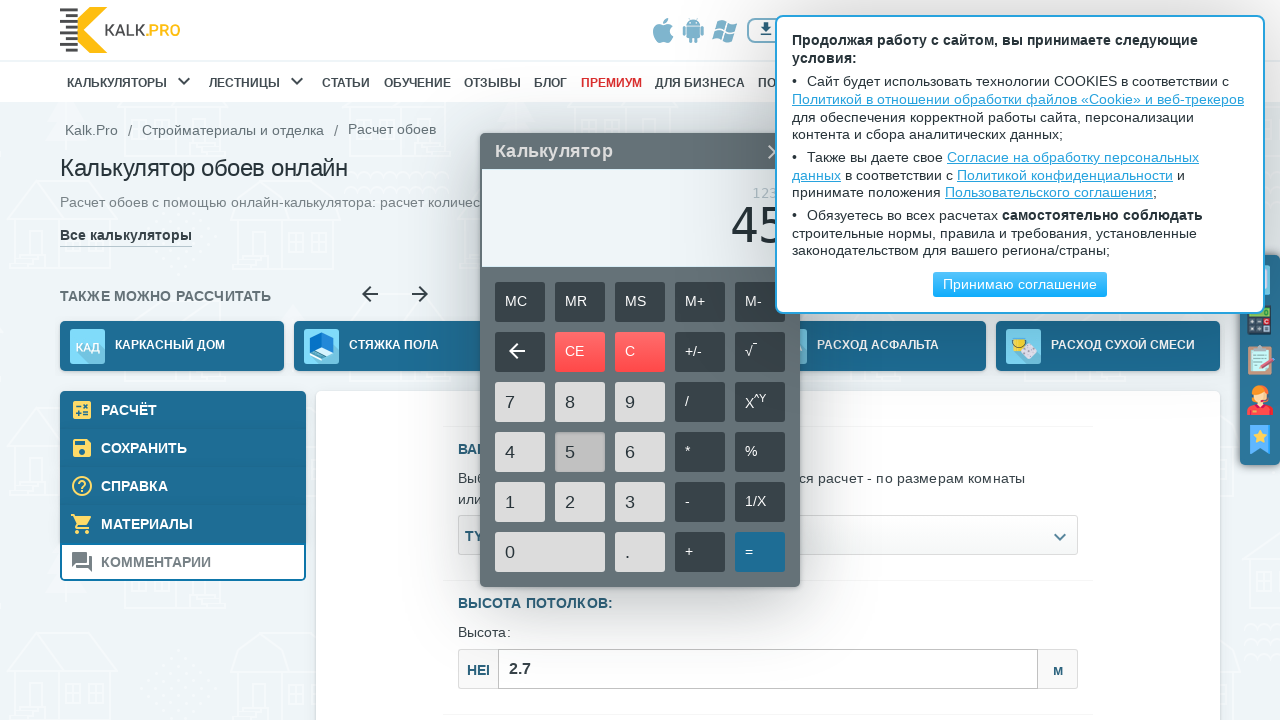

Clicked digit 6 at (640, 452) on [name='6']
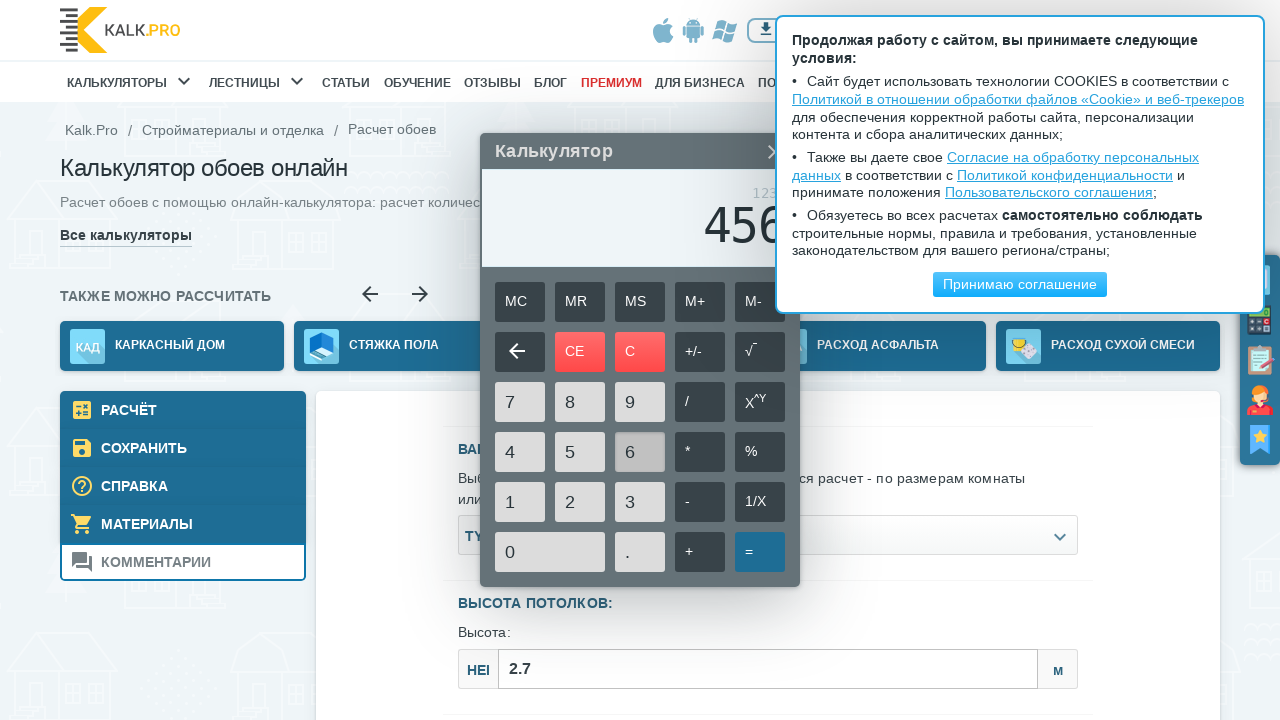

Clicked Result button to calculate at (760, 552) on [name='Result']
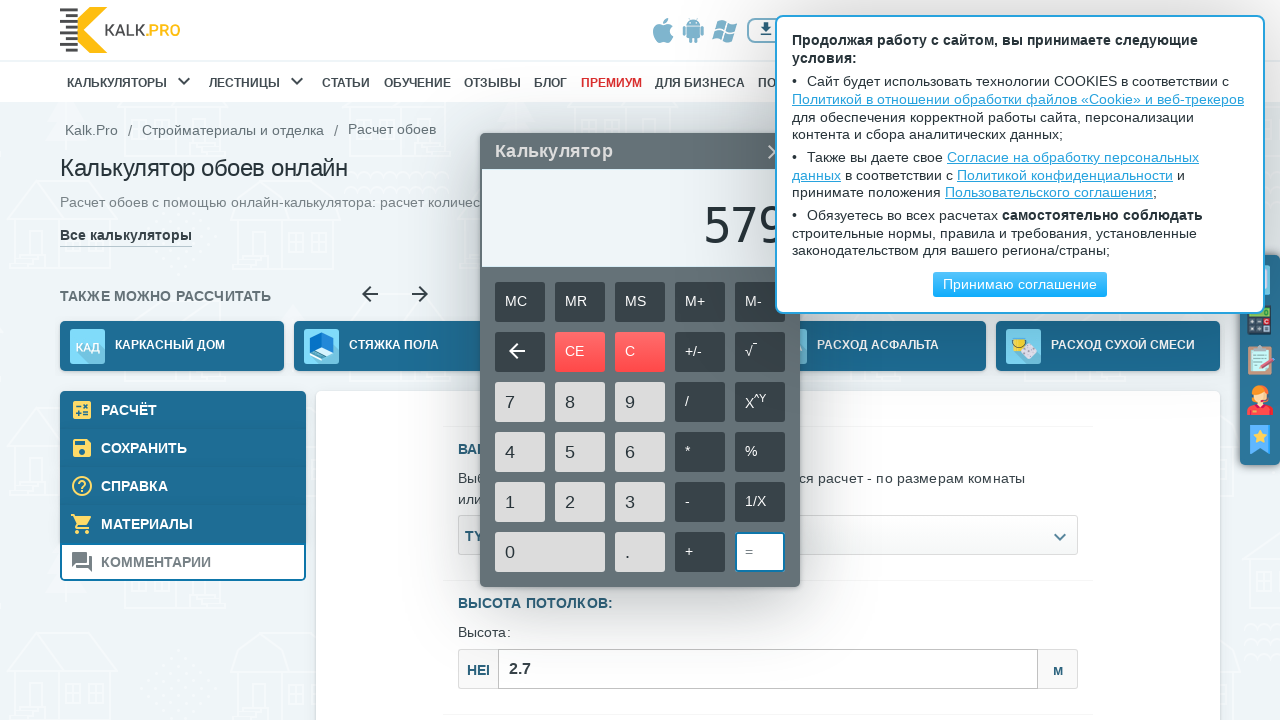

Verified calculator display shows 579 (123 + 456 = 579)
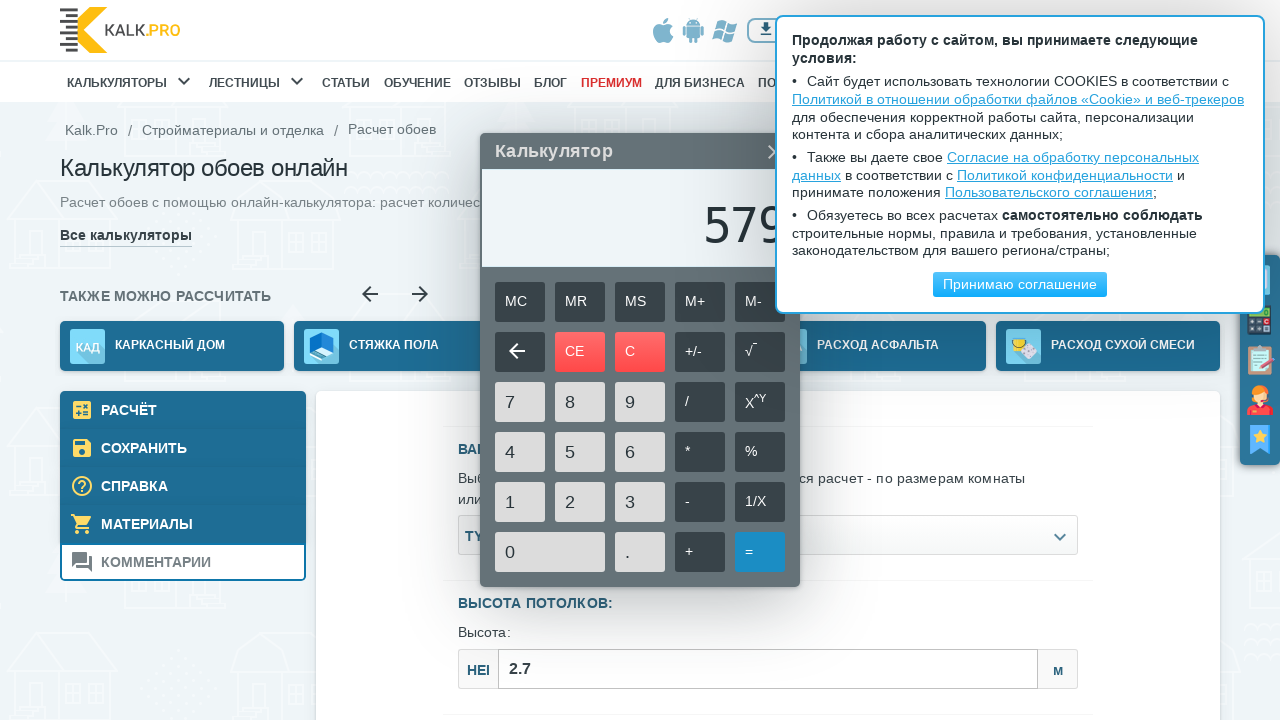

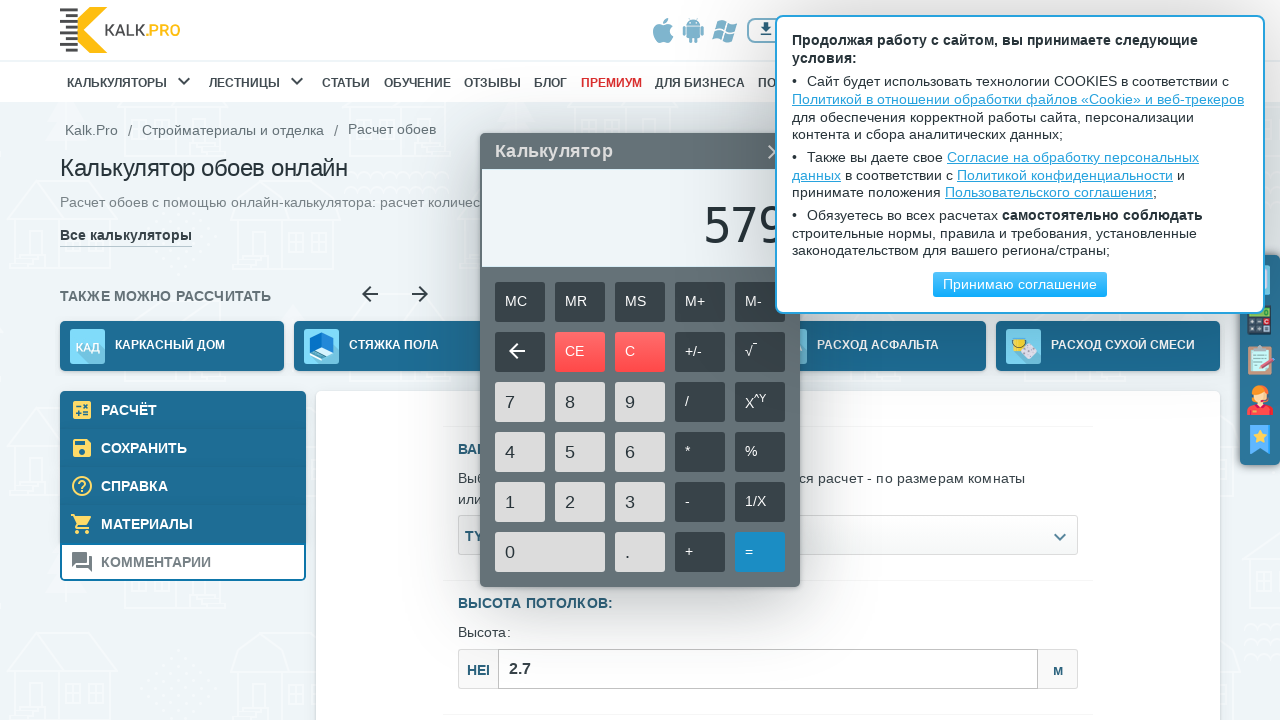